Tests right-click functionality on a button element by performing a context click action

Starting URL: https://demoqa.com/buttons

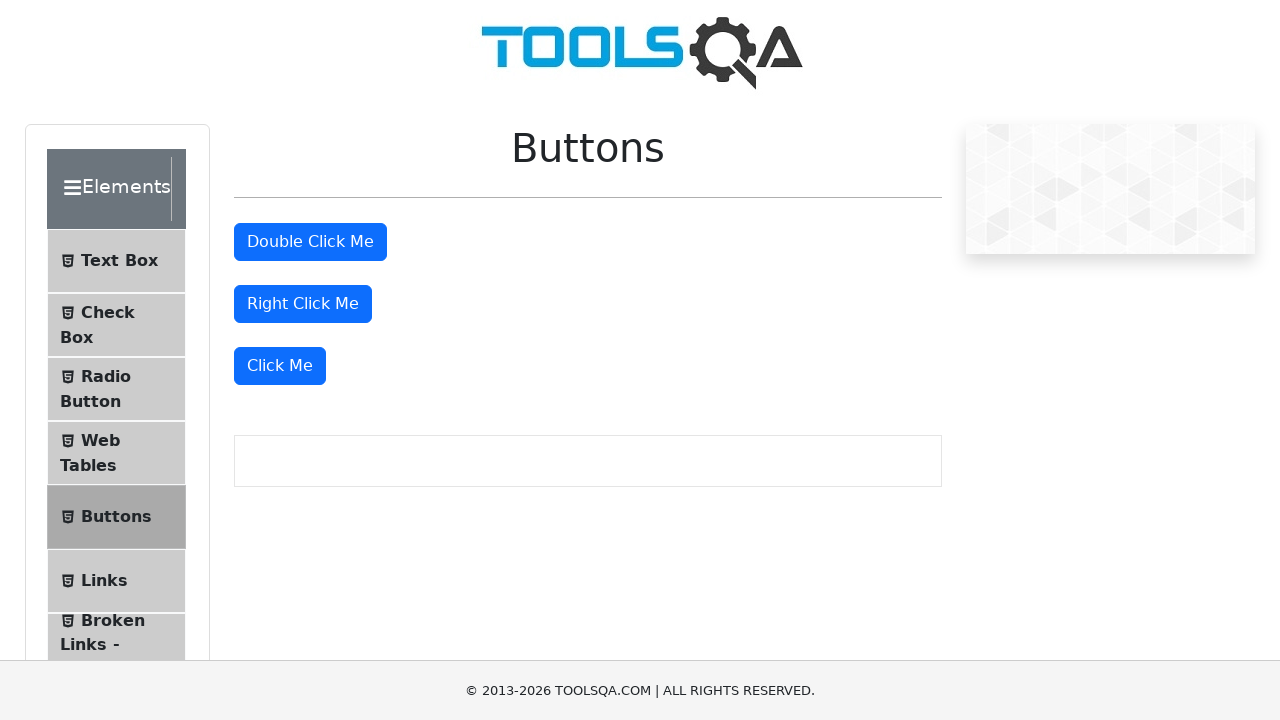

Located 'Right Click Me' button element
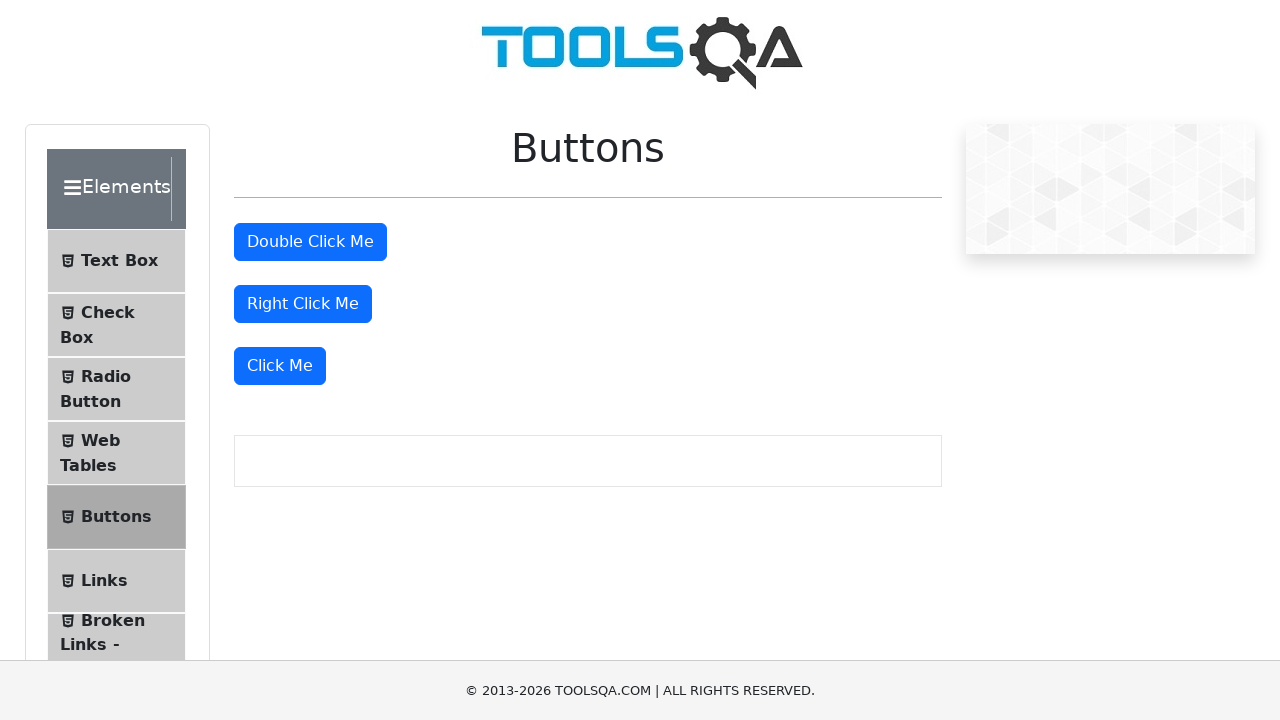

Clicked button using JavaScript
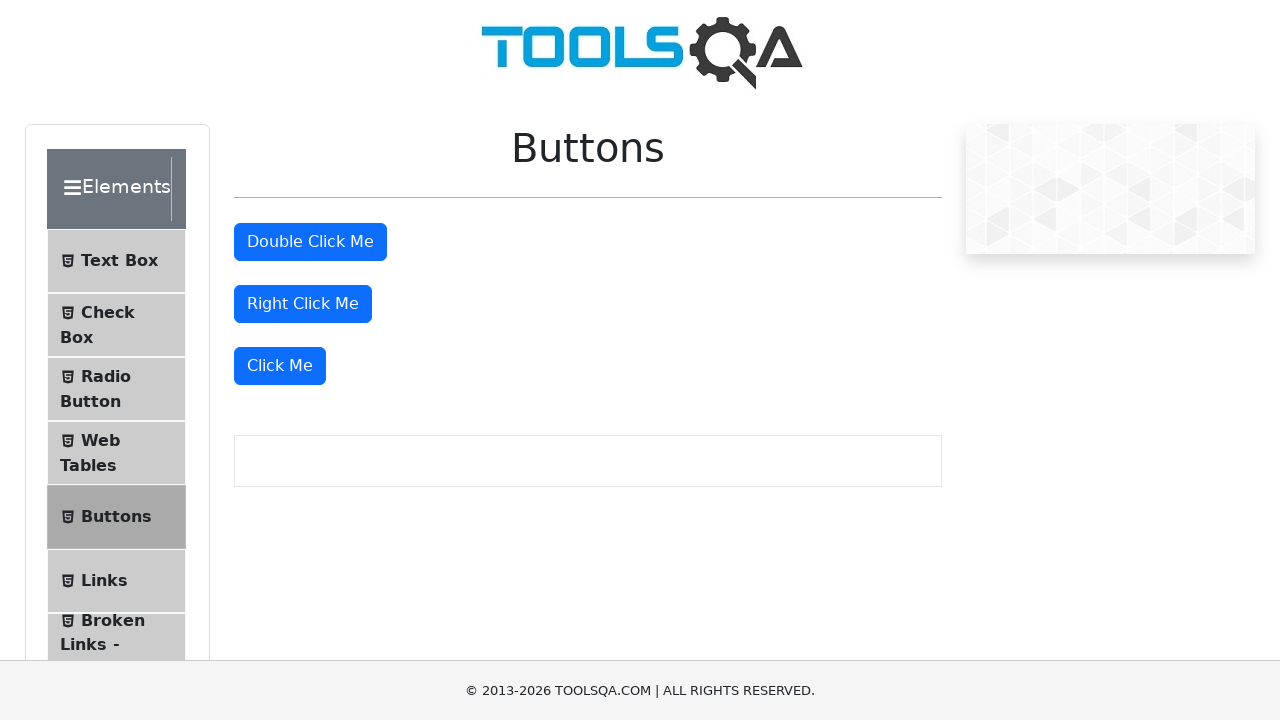

Performed right-click (context click) on the button at (303, 304) on text='Right Click Me'
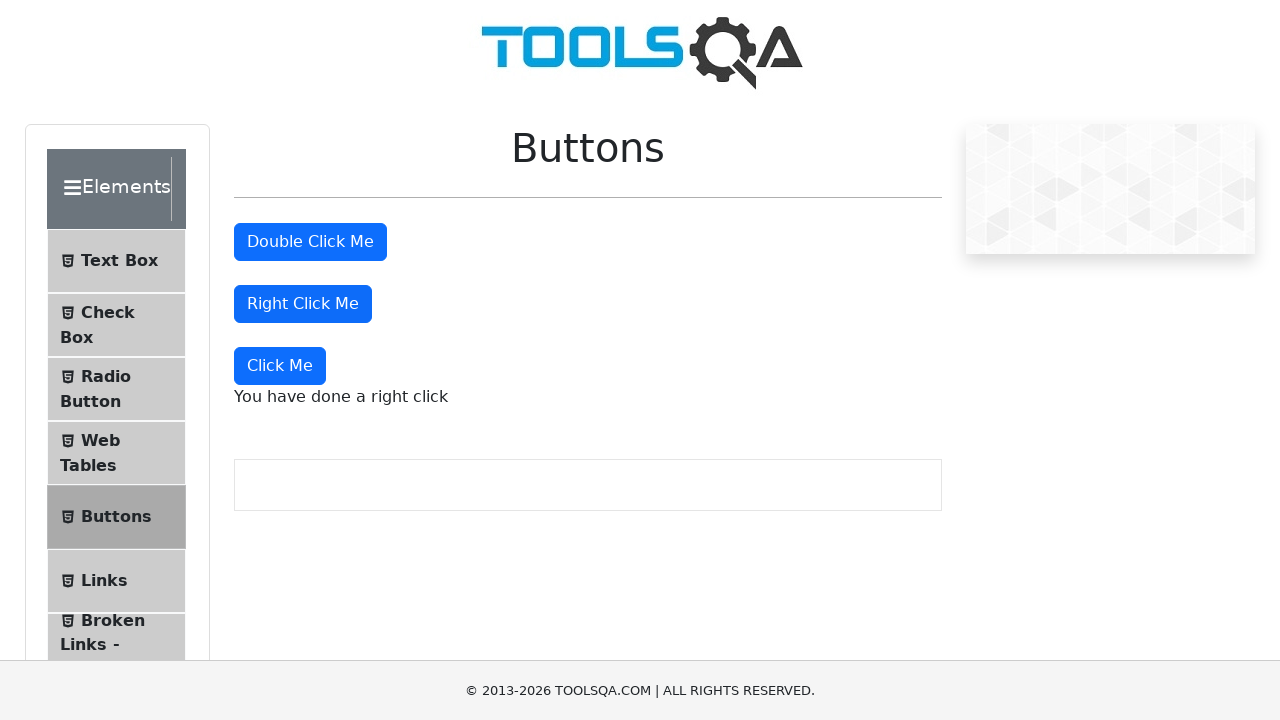

Waited 1000ms for right-click action to complete
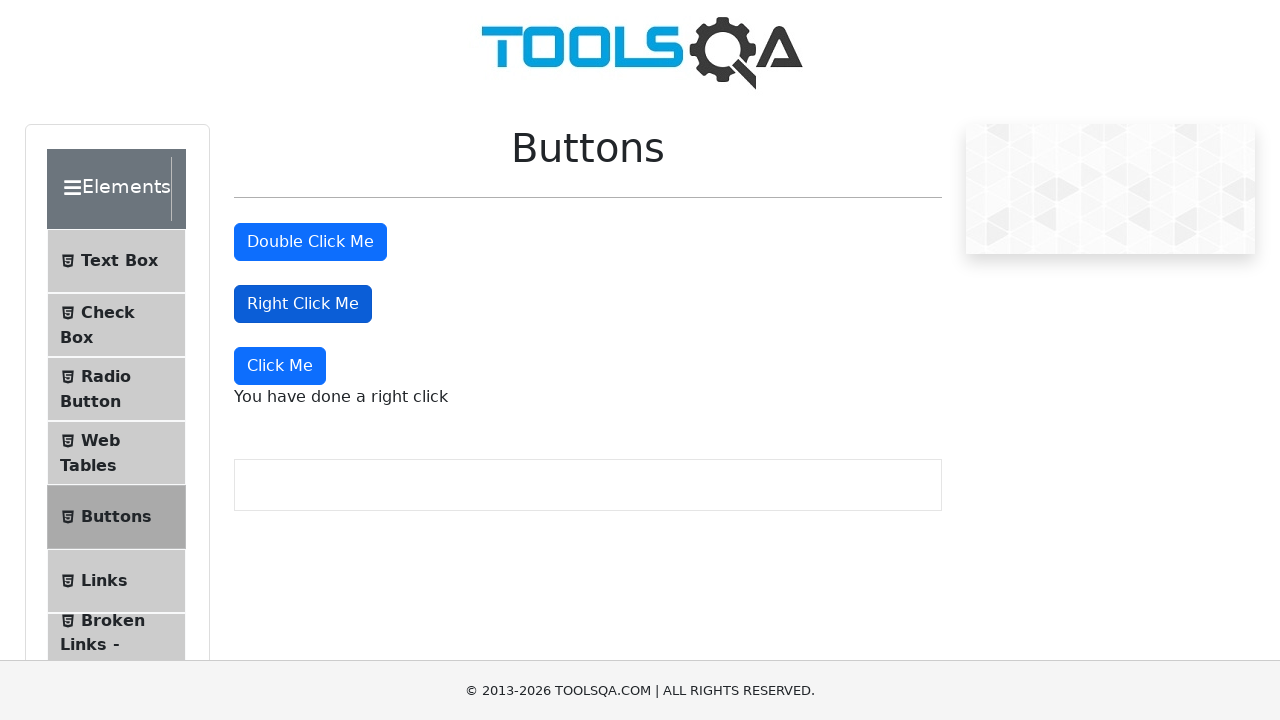

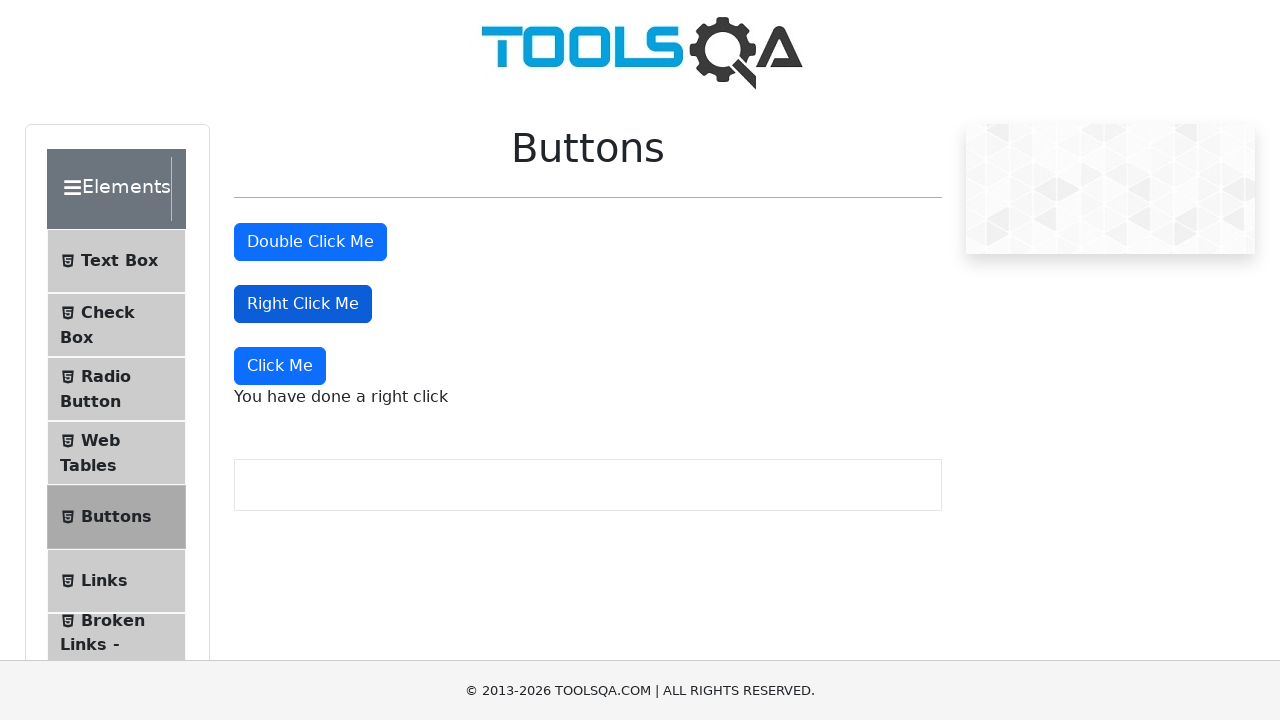